Tests that the login modal window appears when clicking the login link and disappears when clicking the close button, verifying the modal's display behavior.

Starting URL: https://www.demoblaze.com/index.html

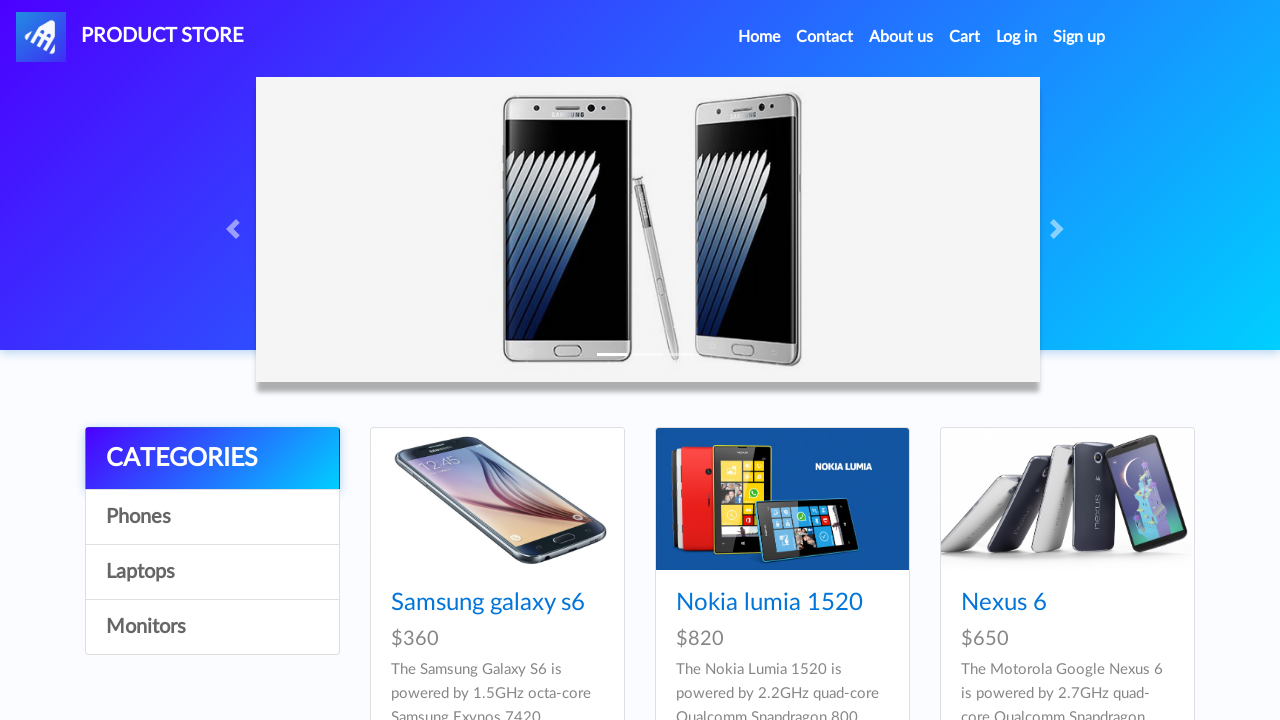

Located login modal element
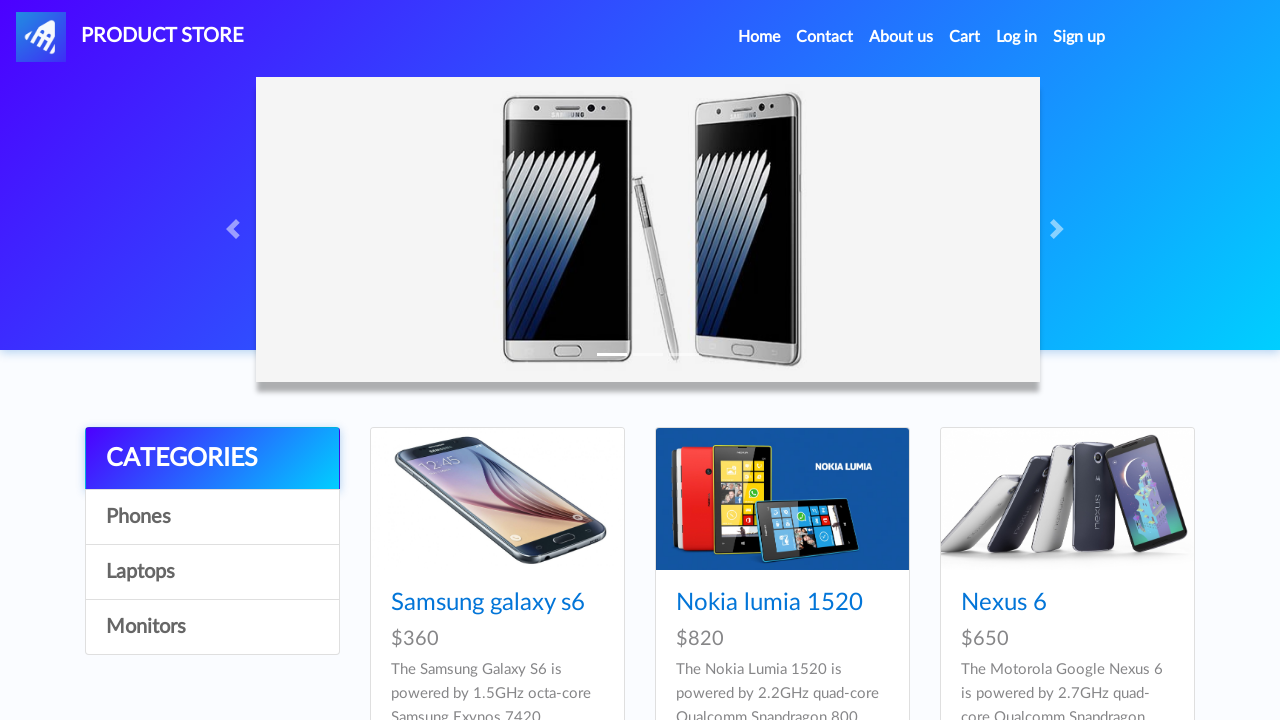

Waited 1000ms for page to stabilize
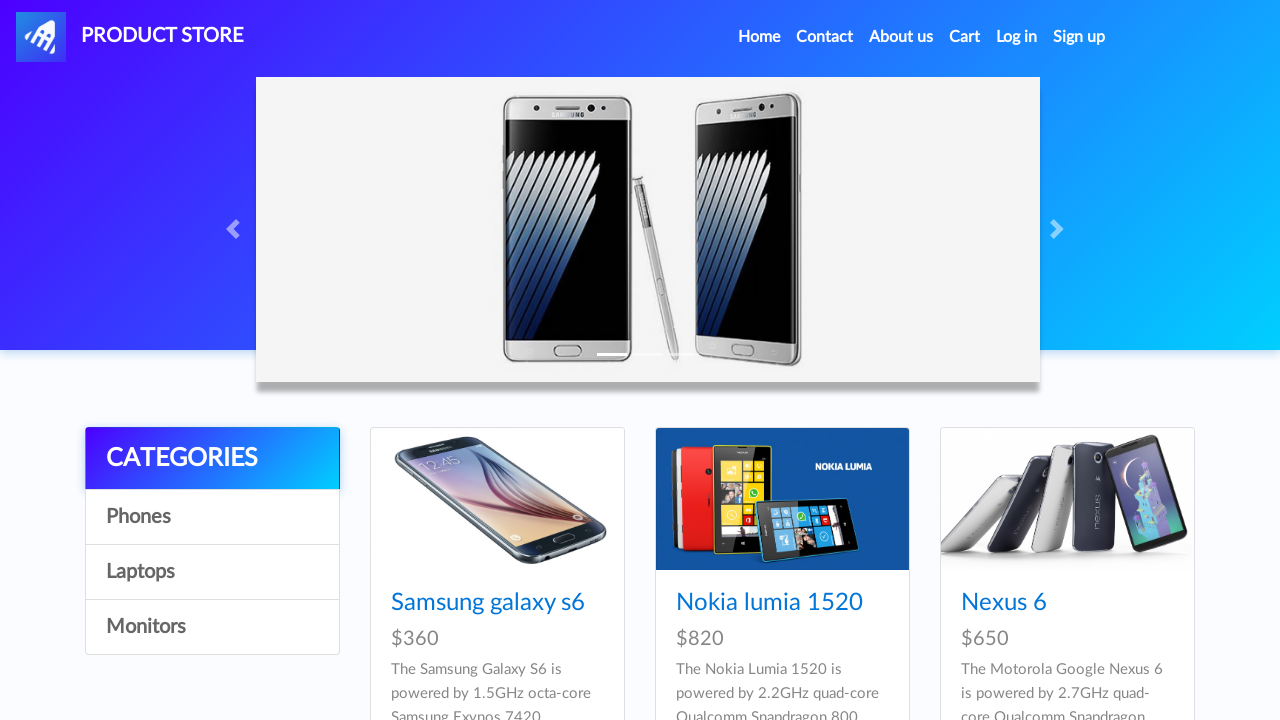

Clicked login link to open modal at (1017, 37) on #login2
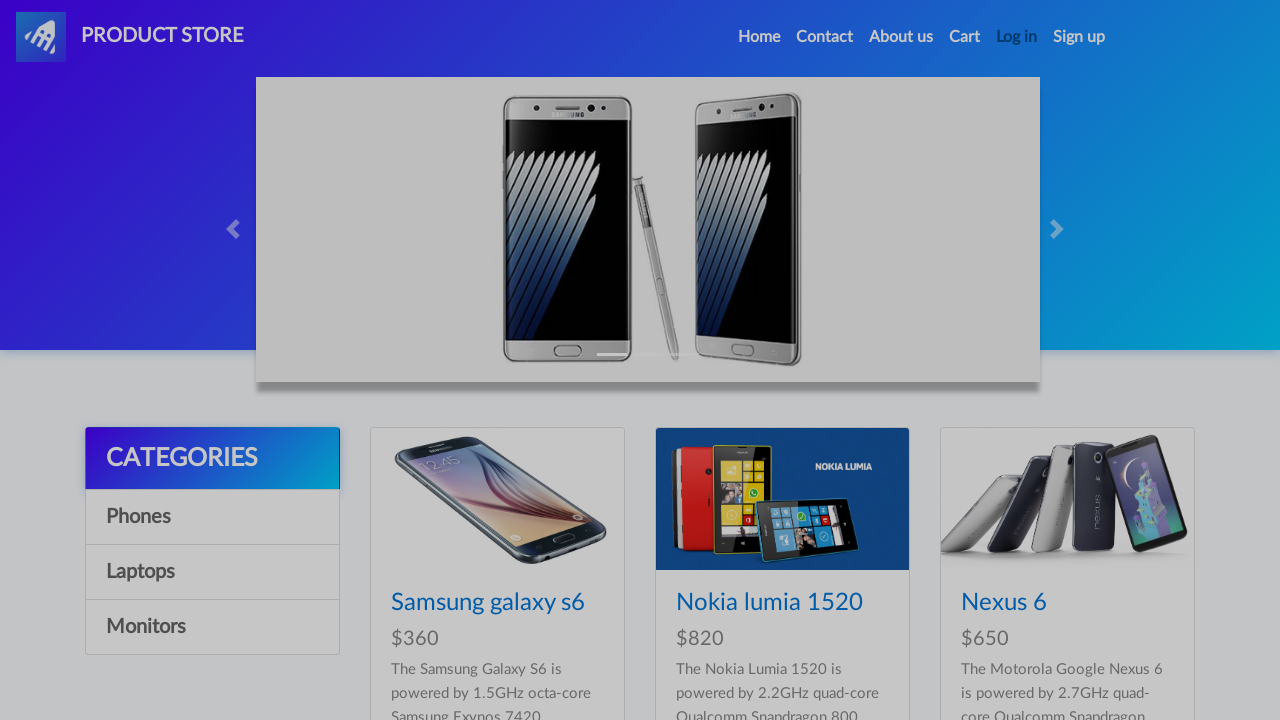

Login modal appeared and is now visible
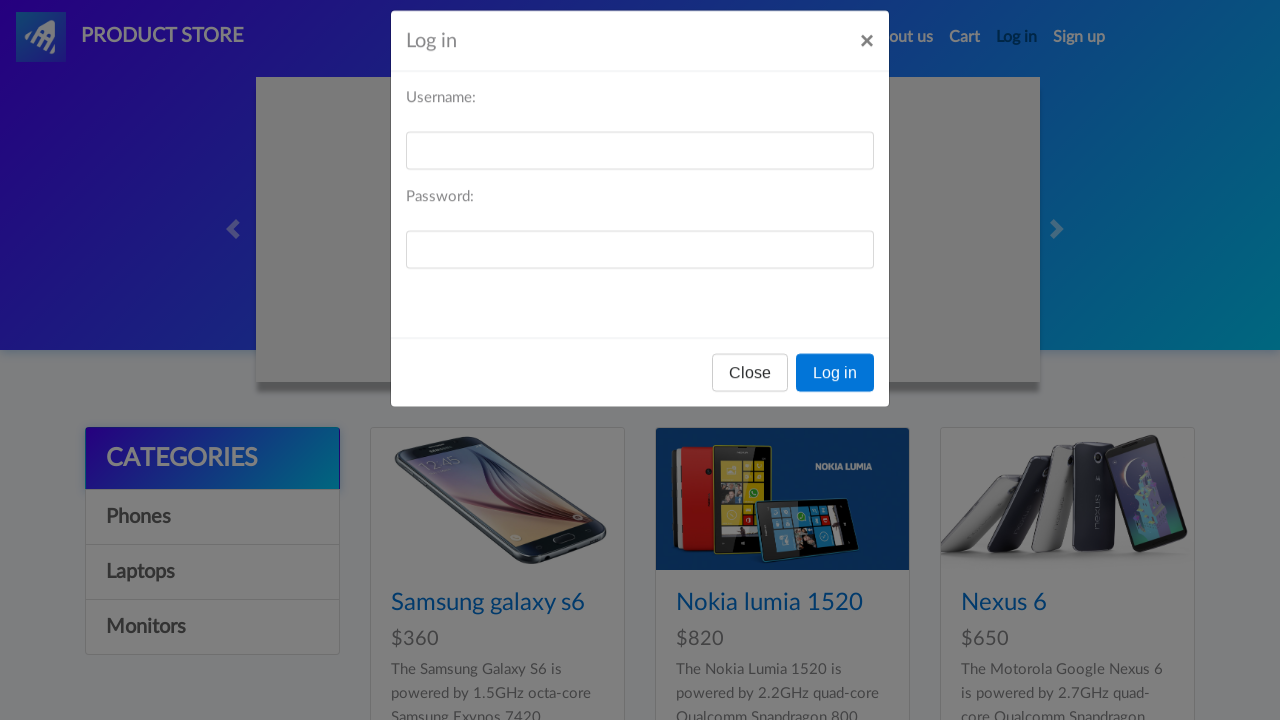

Waited 1000ms for modal to fully render
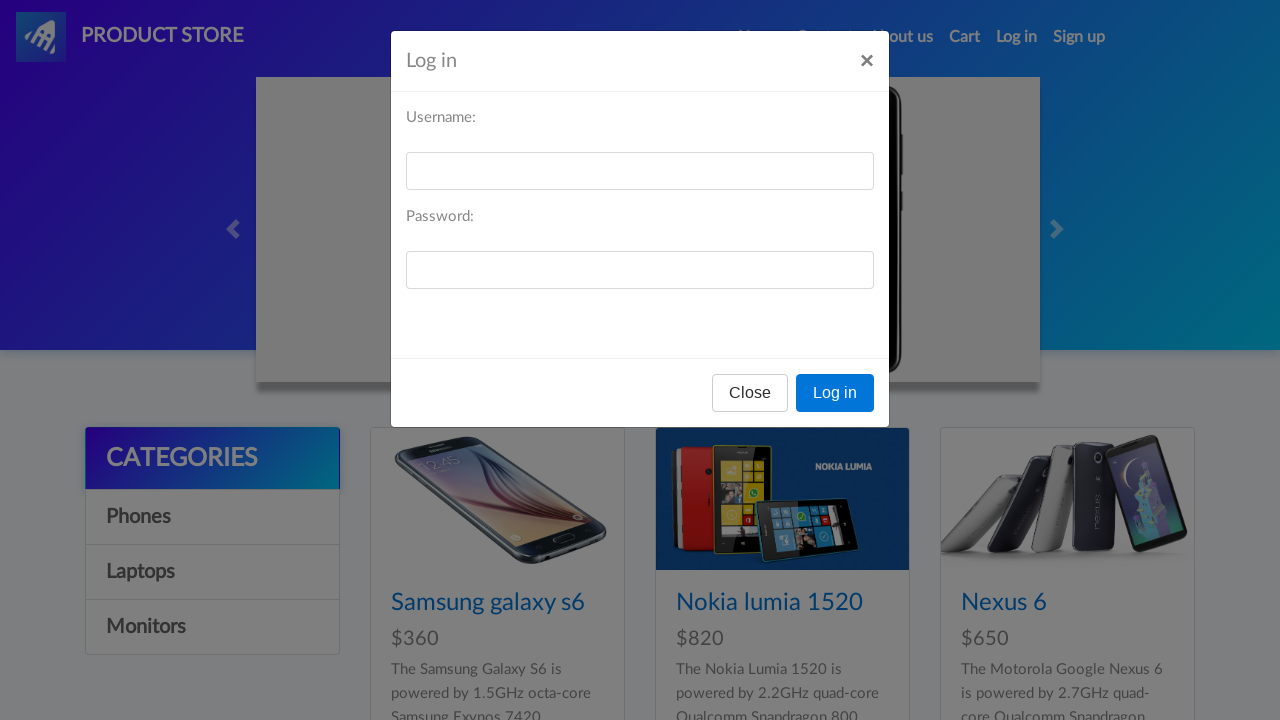

Clicked close button to dismiss login modal at (867, 60) on #logInModal > div > div > div.modal-header > button > span
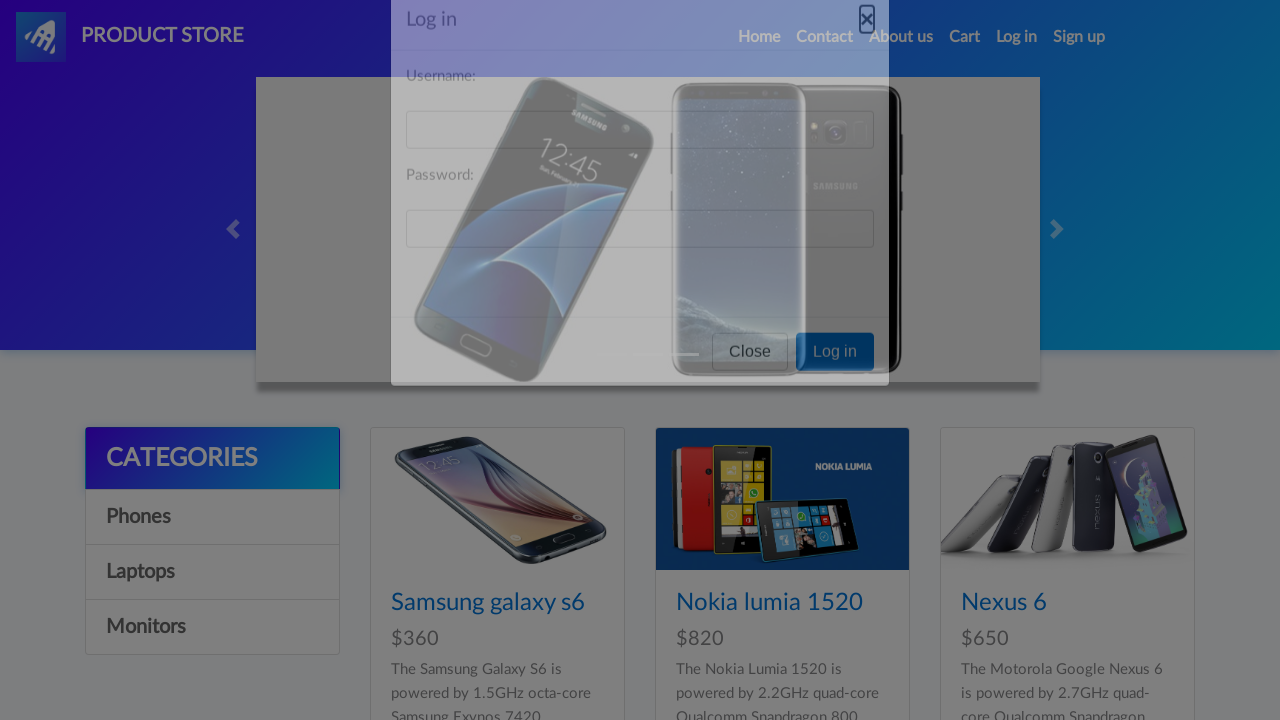

Login modal disappeared and is now hidden
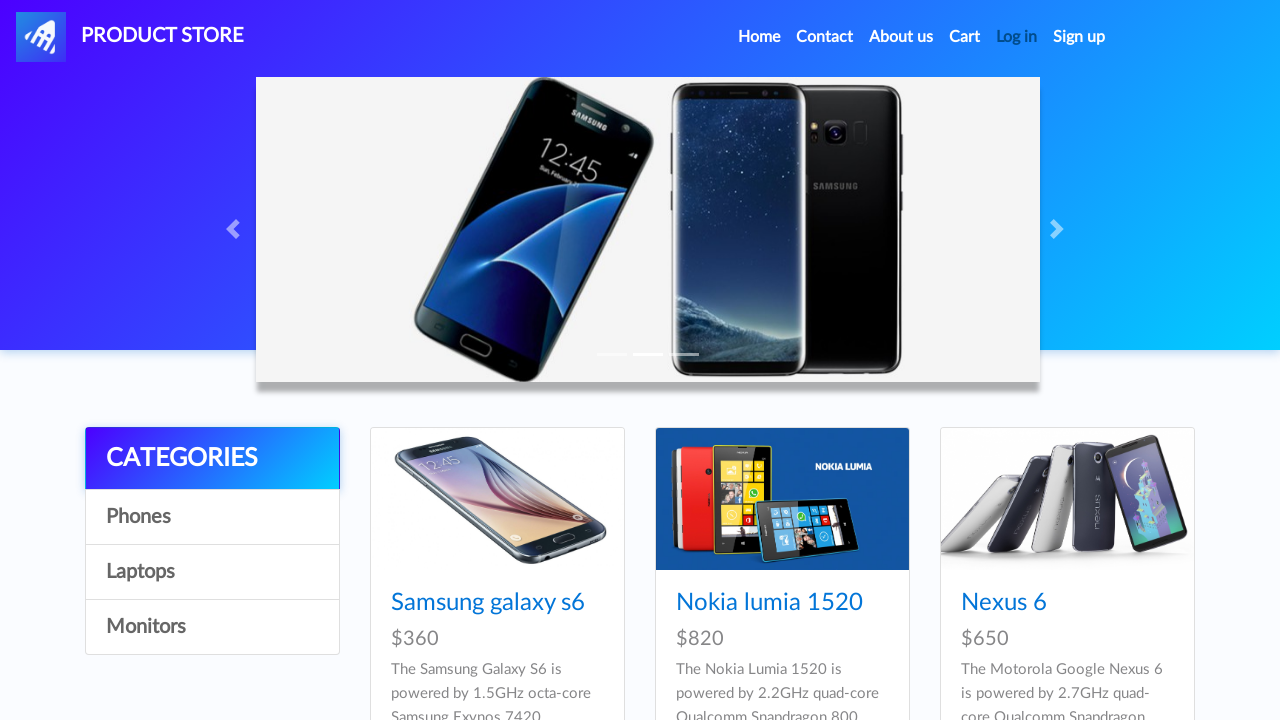

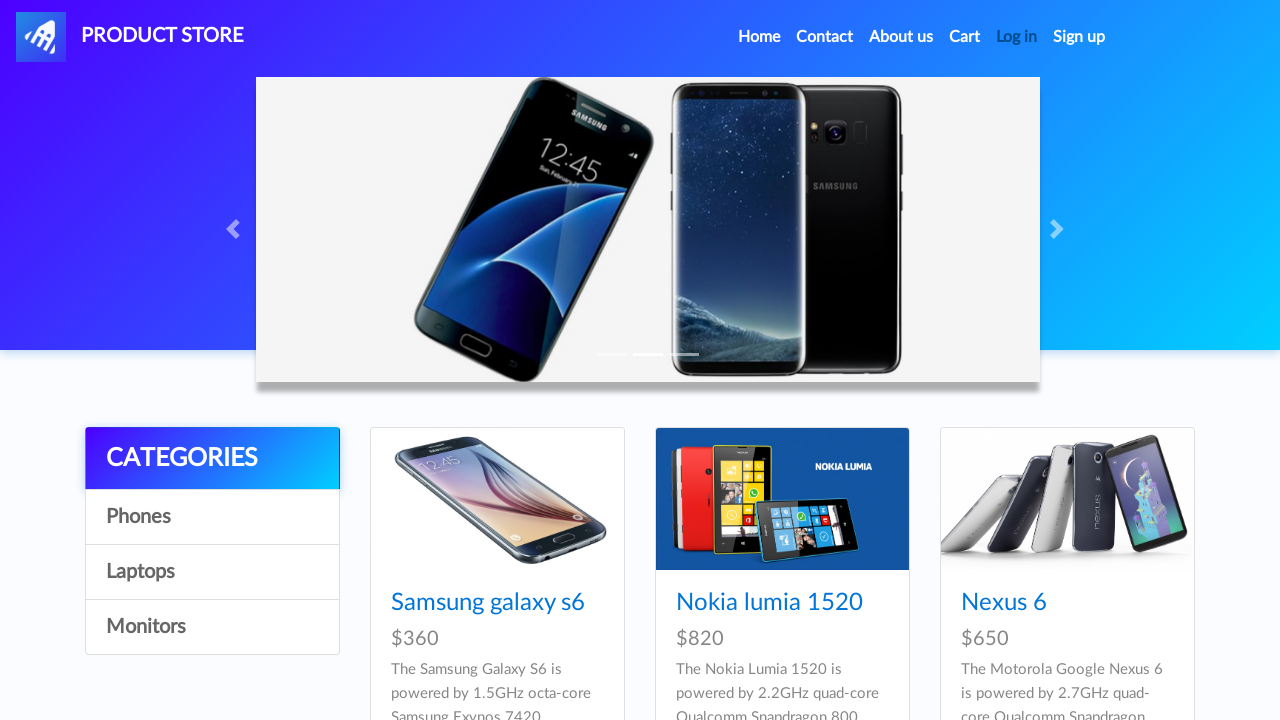